Tests keyboard input events by sending individual keys and key combinations (Ctrl+A, Ctrl+C) to the page

Starting URL: https://v1.training-support.net/selenium/input-events

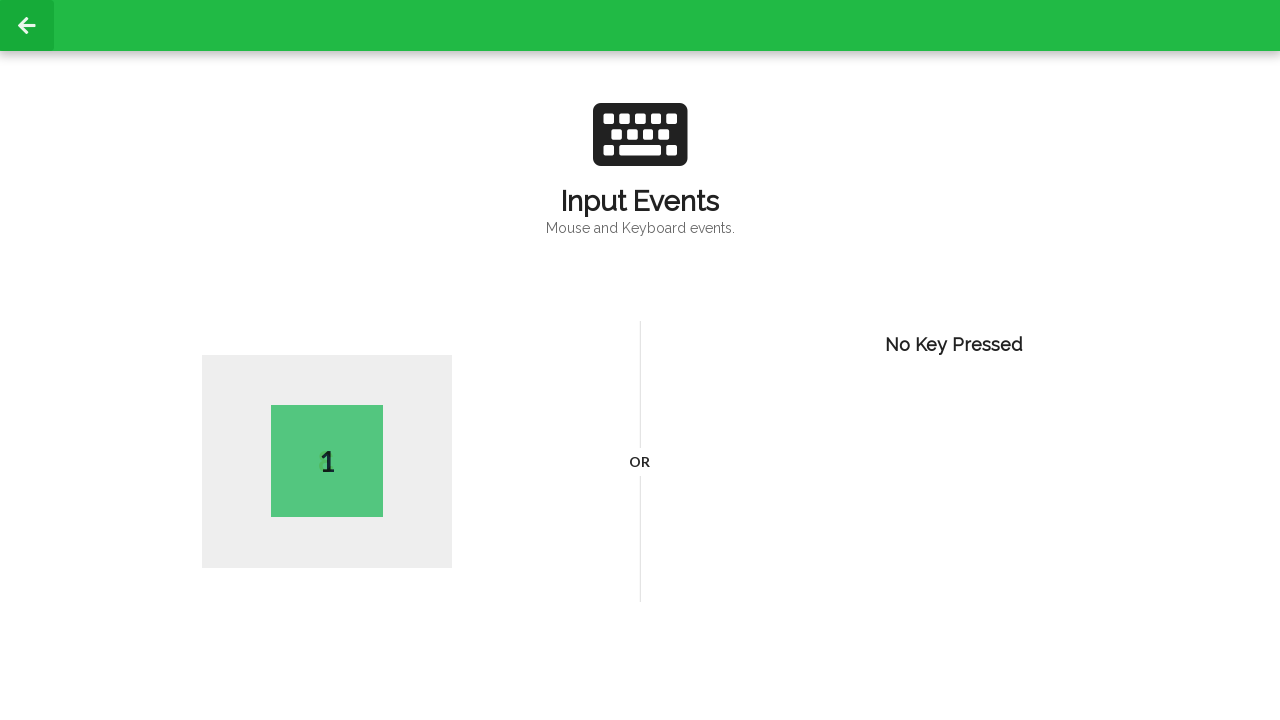

Pressed 'R' key on the page
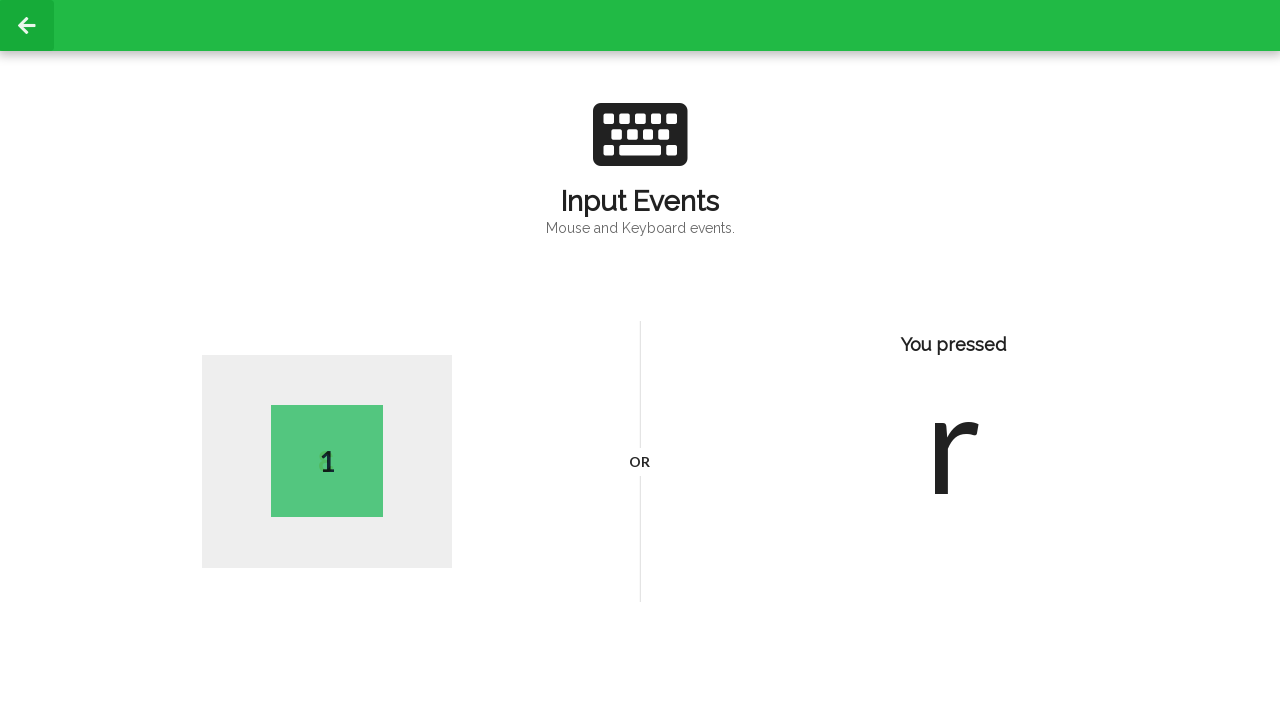

Pressed Ctrl+A to select all content
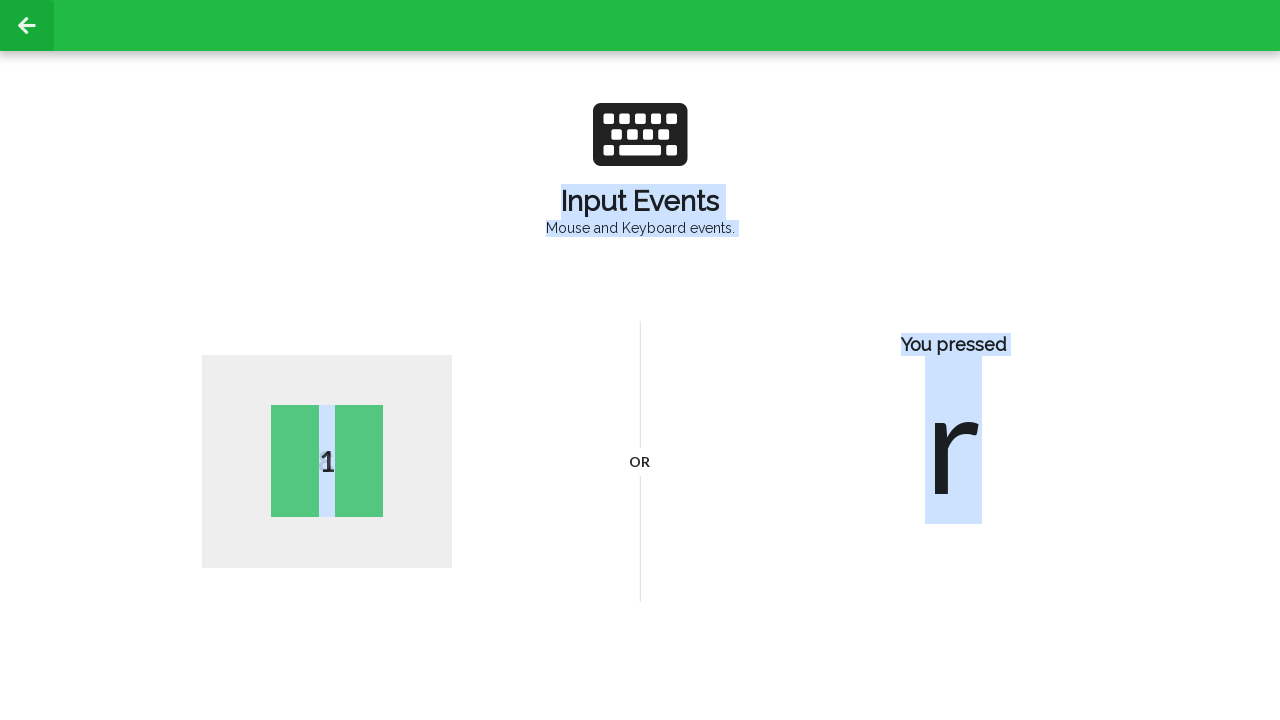

Pressed Ctrl+C to copy selected content
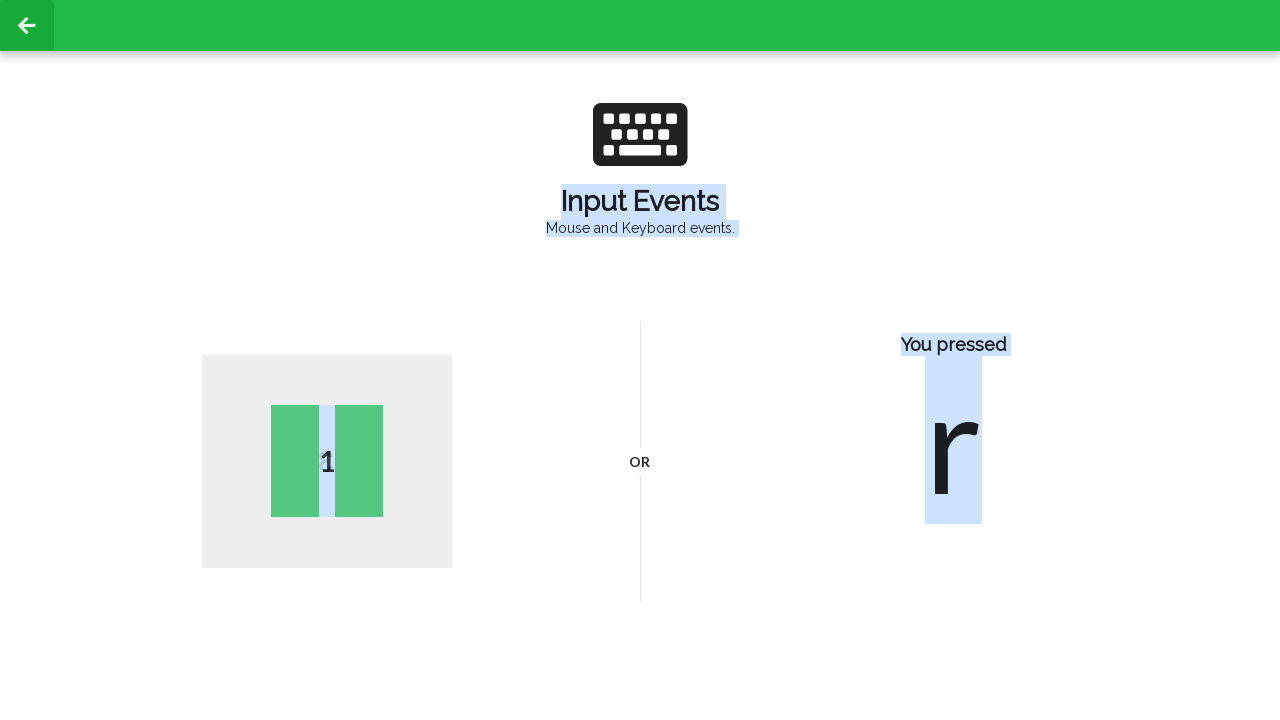

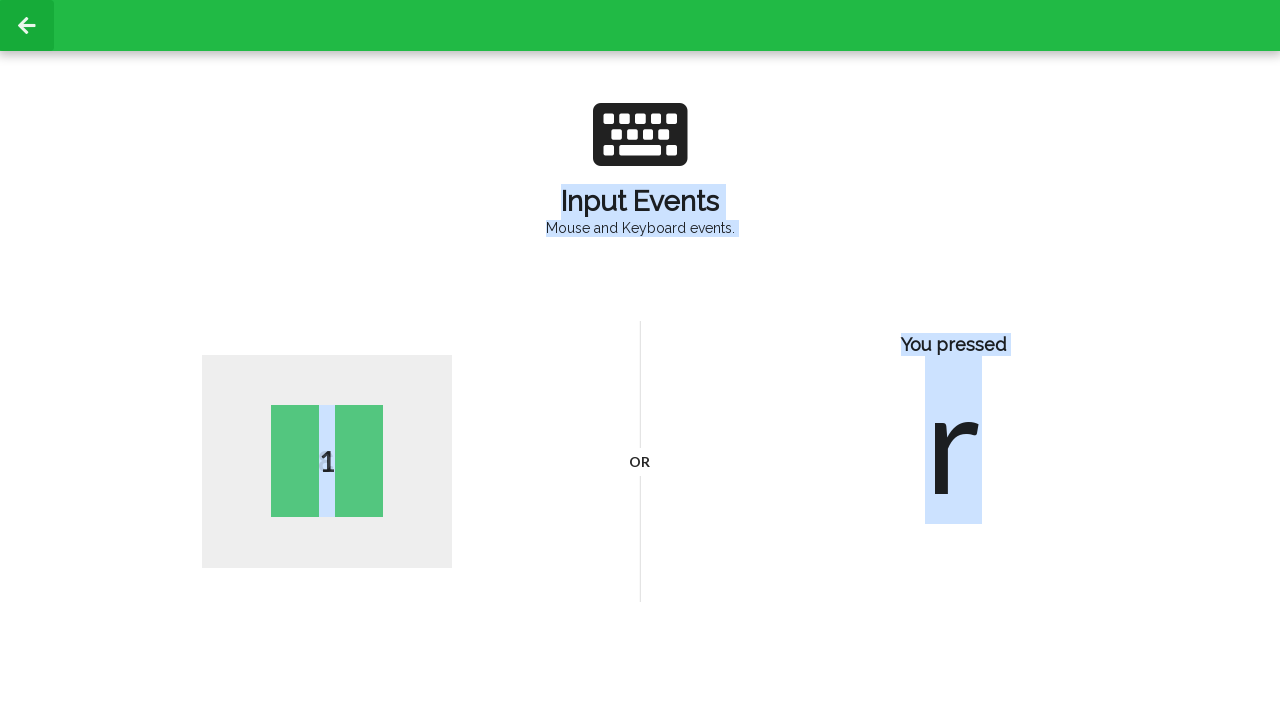